Tests editing a todo and discarding changes by pressing Escape

Starting URL: https://todomvc.com/examples/typescript-angular/#/

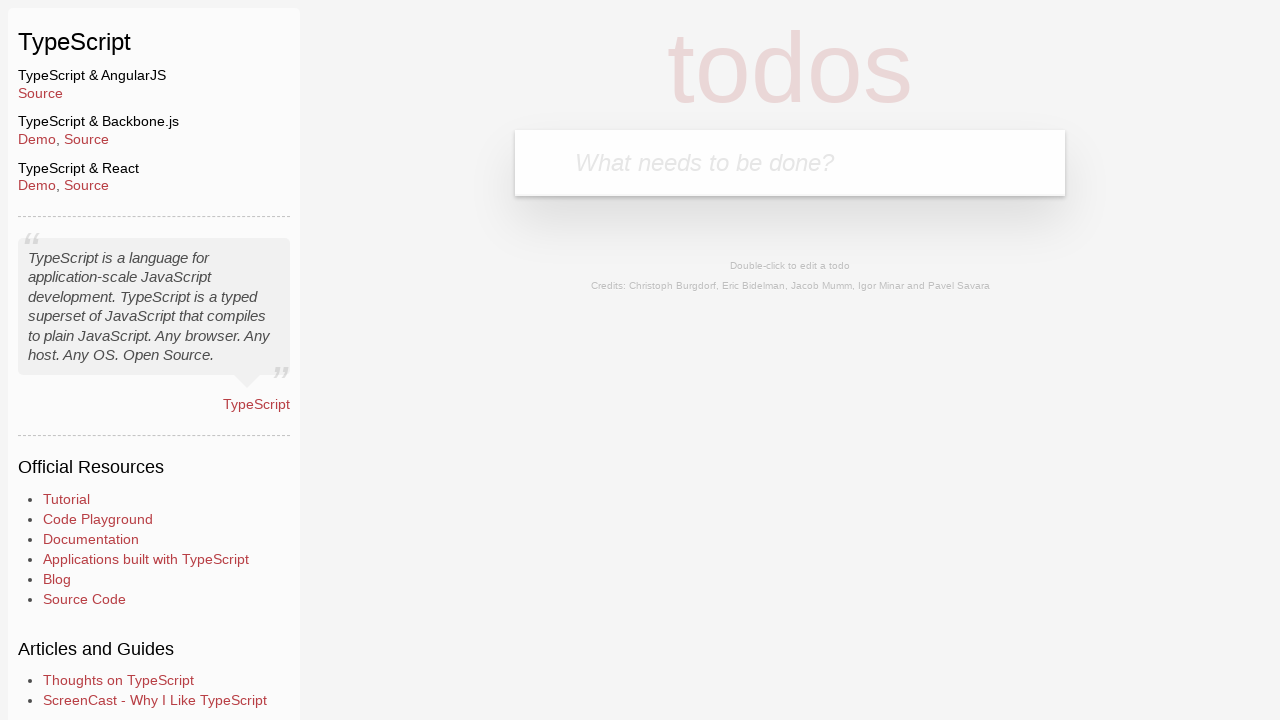

Filled new todo input with 'Lorem' on .new-todo
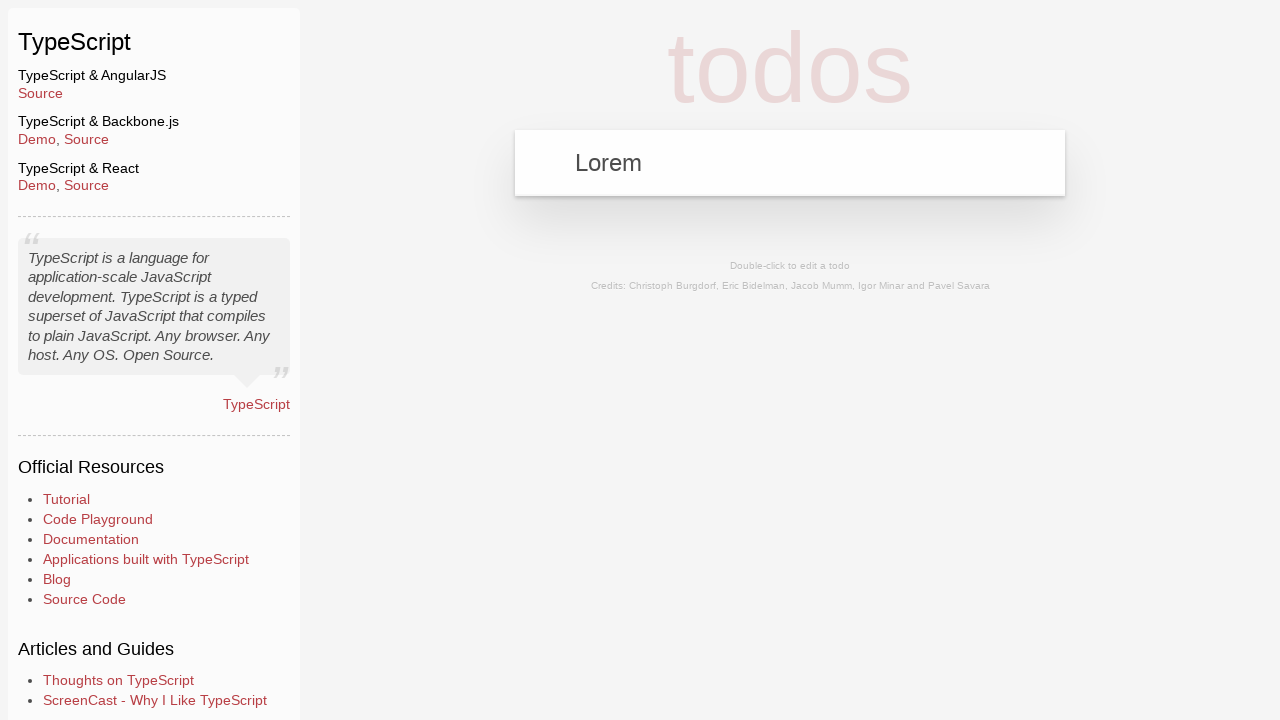

Pressed Enter to create the todo on .new-todo
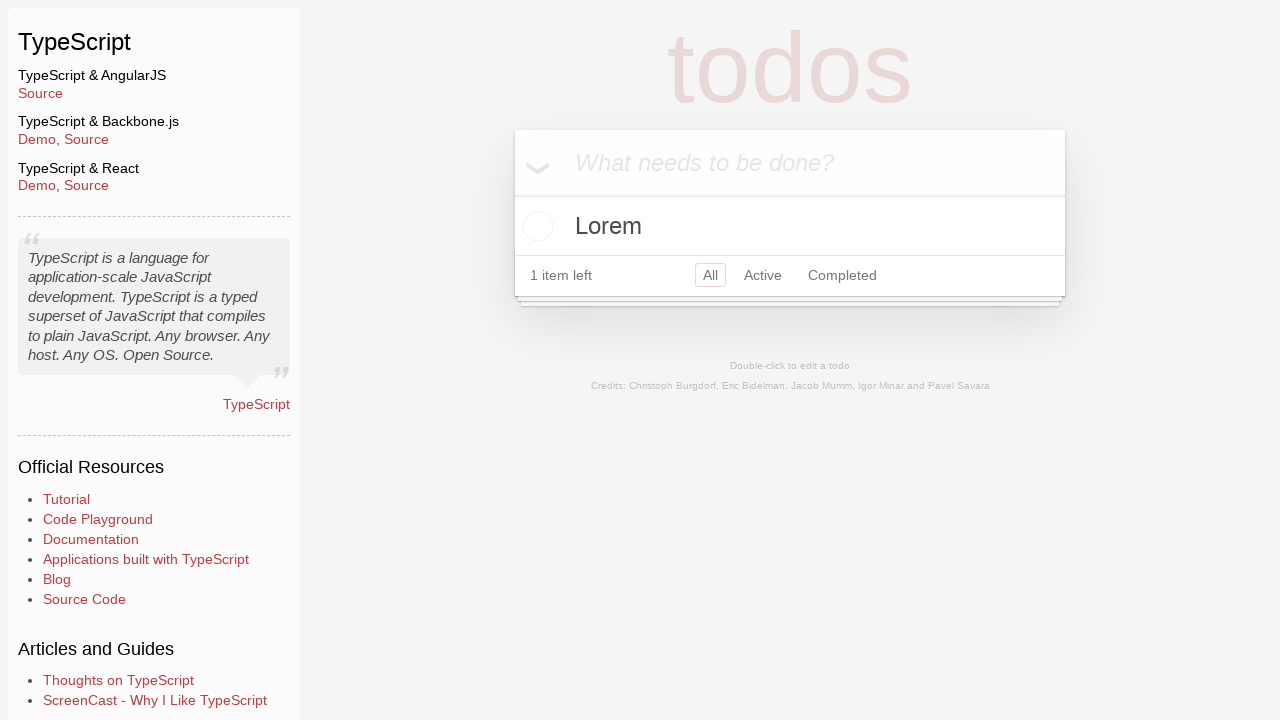

Double-clicked todo 'Lorem' to enter edit mode at (790, 226) on text=Lorem
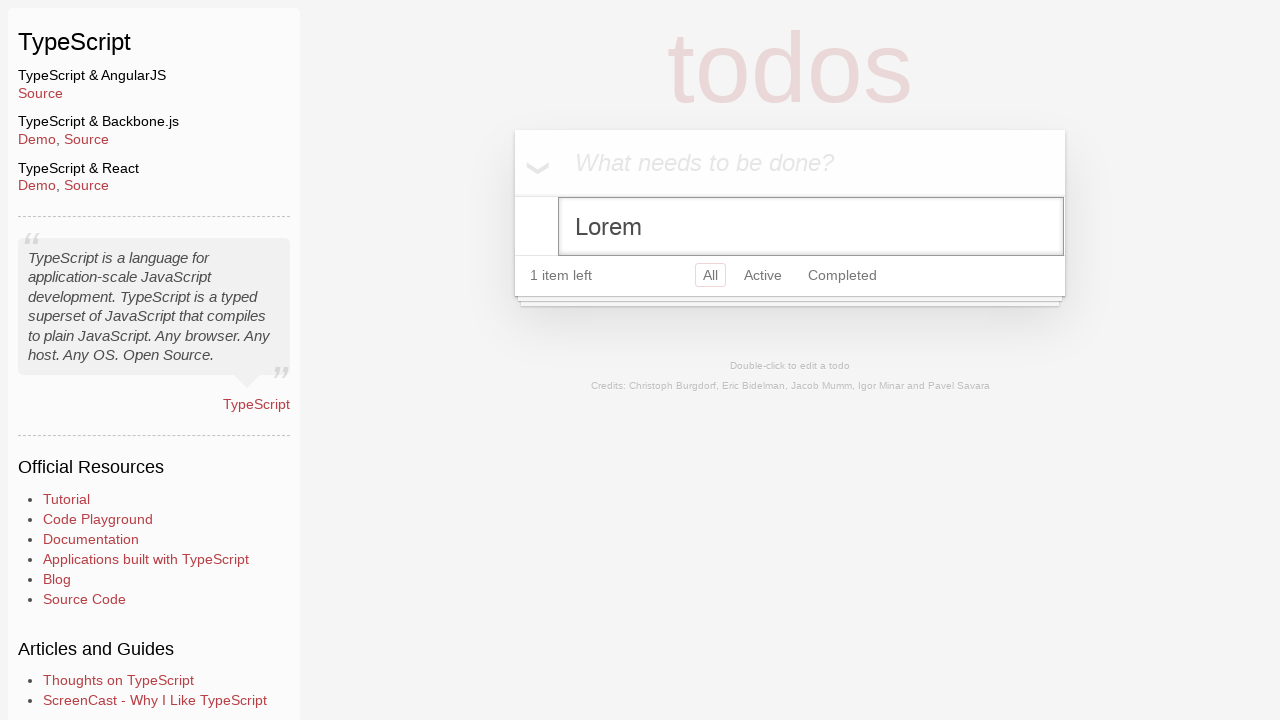

Filled edit field with 'Ipsum' on .edit
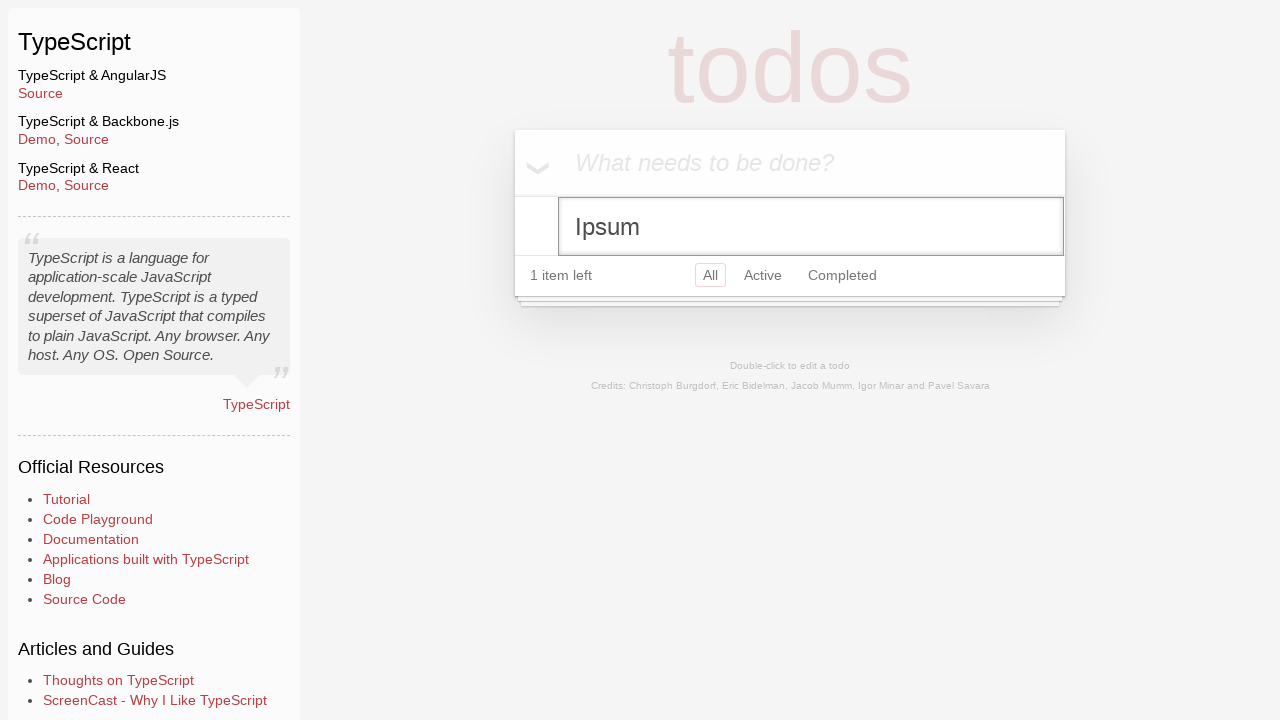

Pressed Escape to discard changes and exit edit mode on .edit
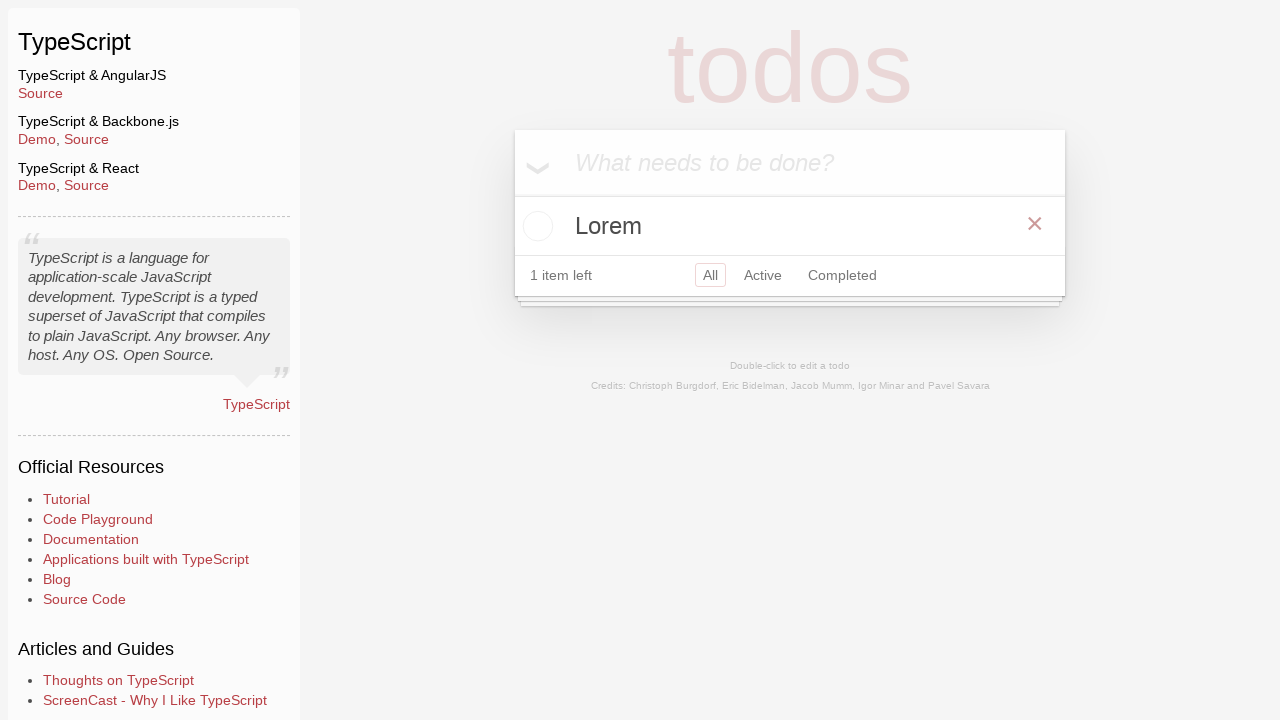

Verified original todo text 'Lorem' is preserved
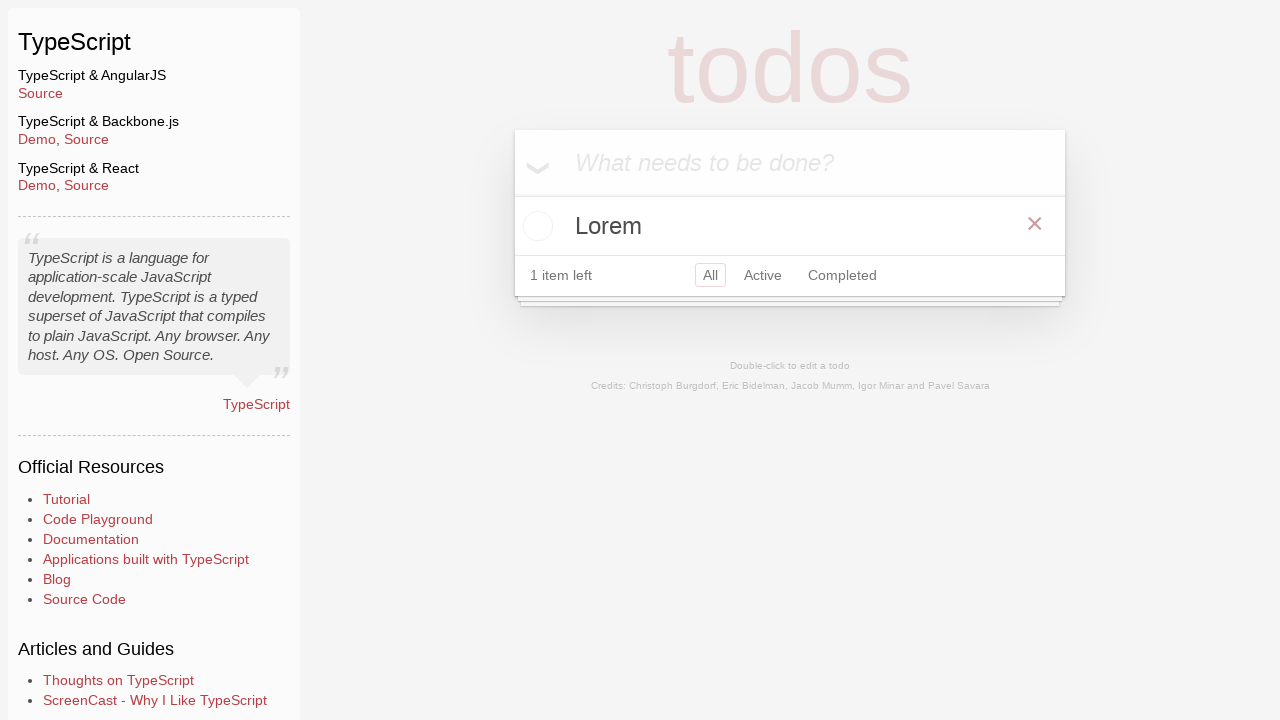

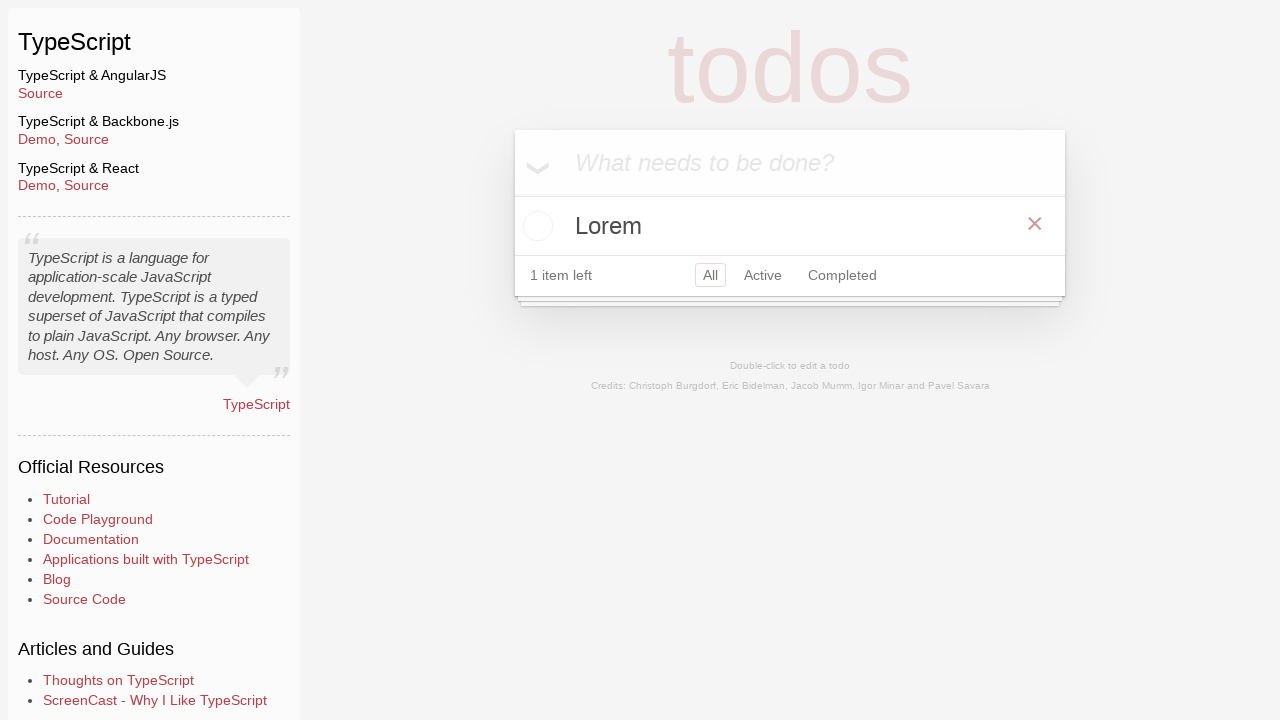